Navigates to Intertop Ukraine website and maximizes the browser window

Starting URL: https://intertop.ua/ua/

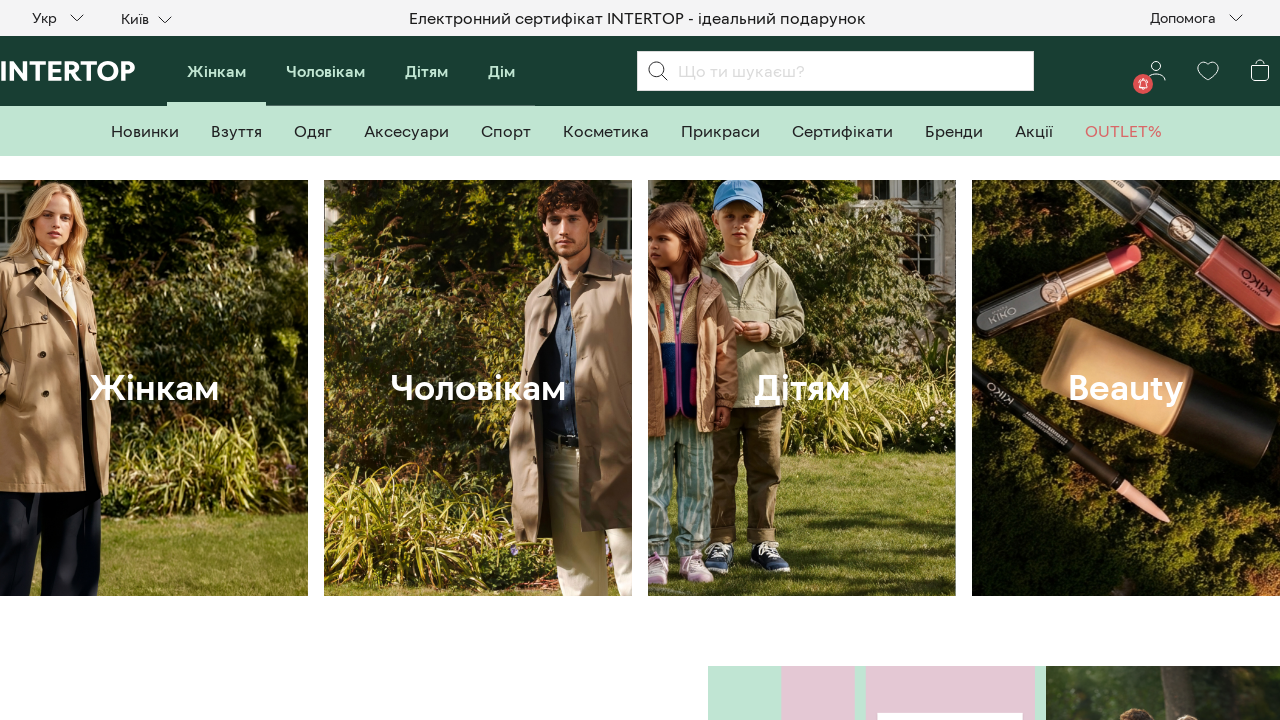

Waited for DOM content to load on Intertop Ukraine website
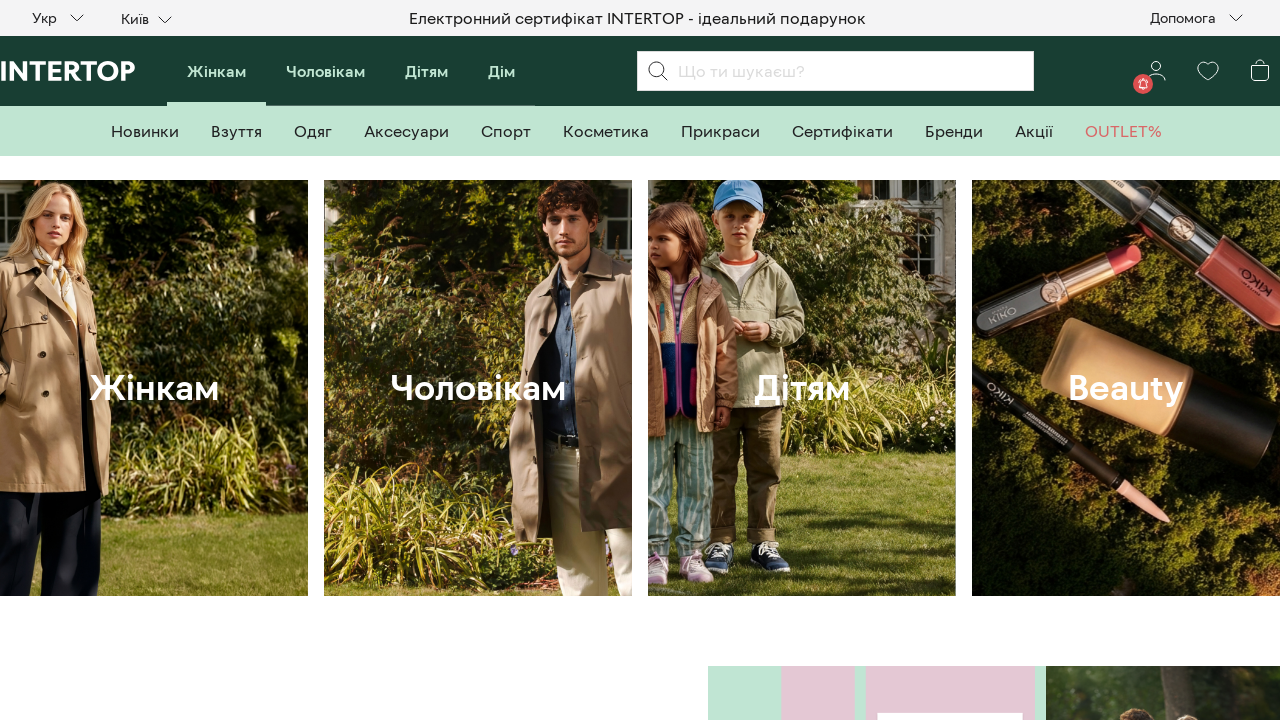

Maximized browser window to 1920x1080
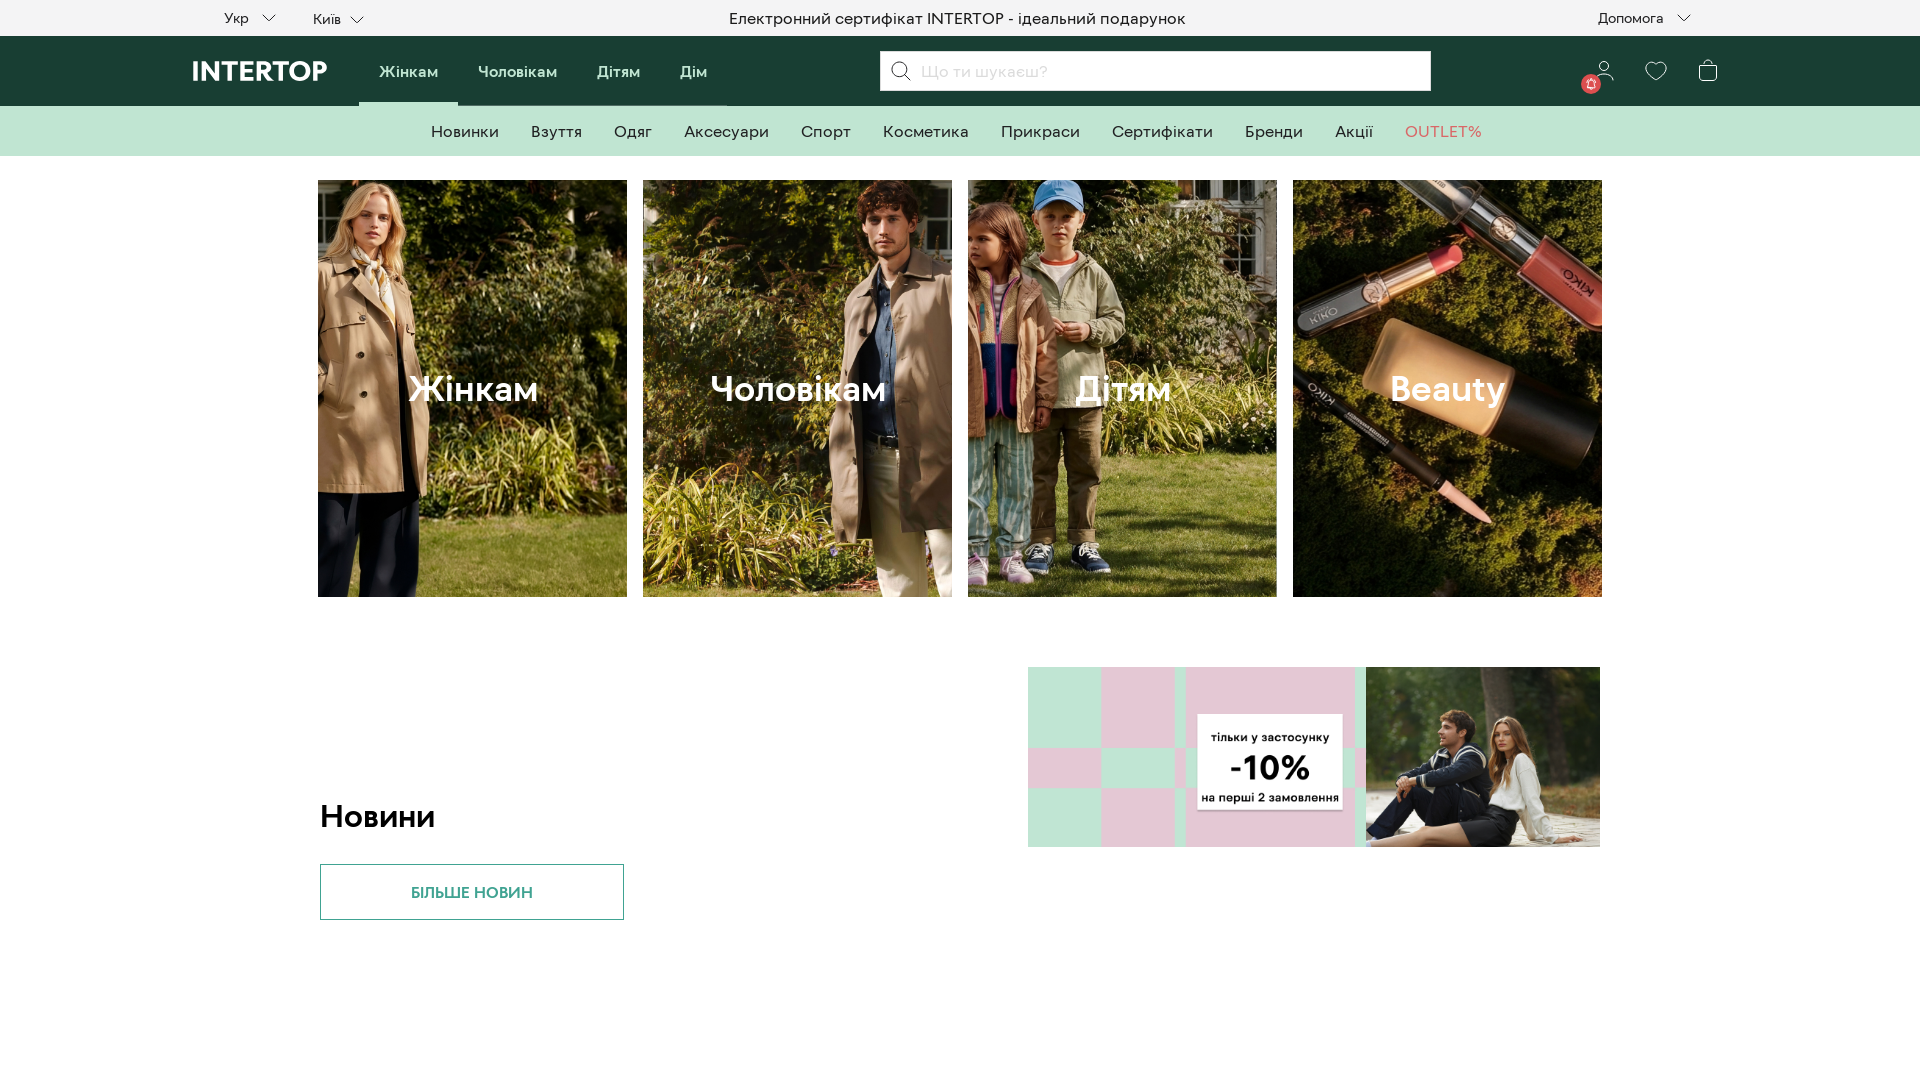

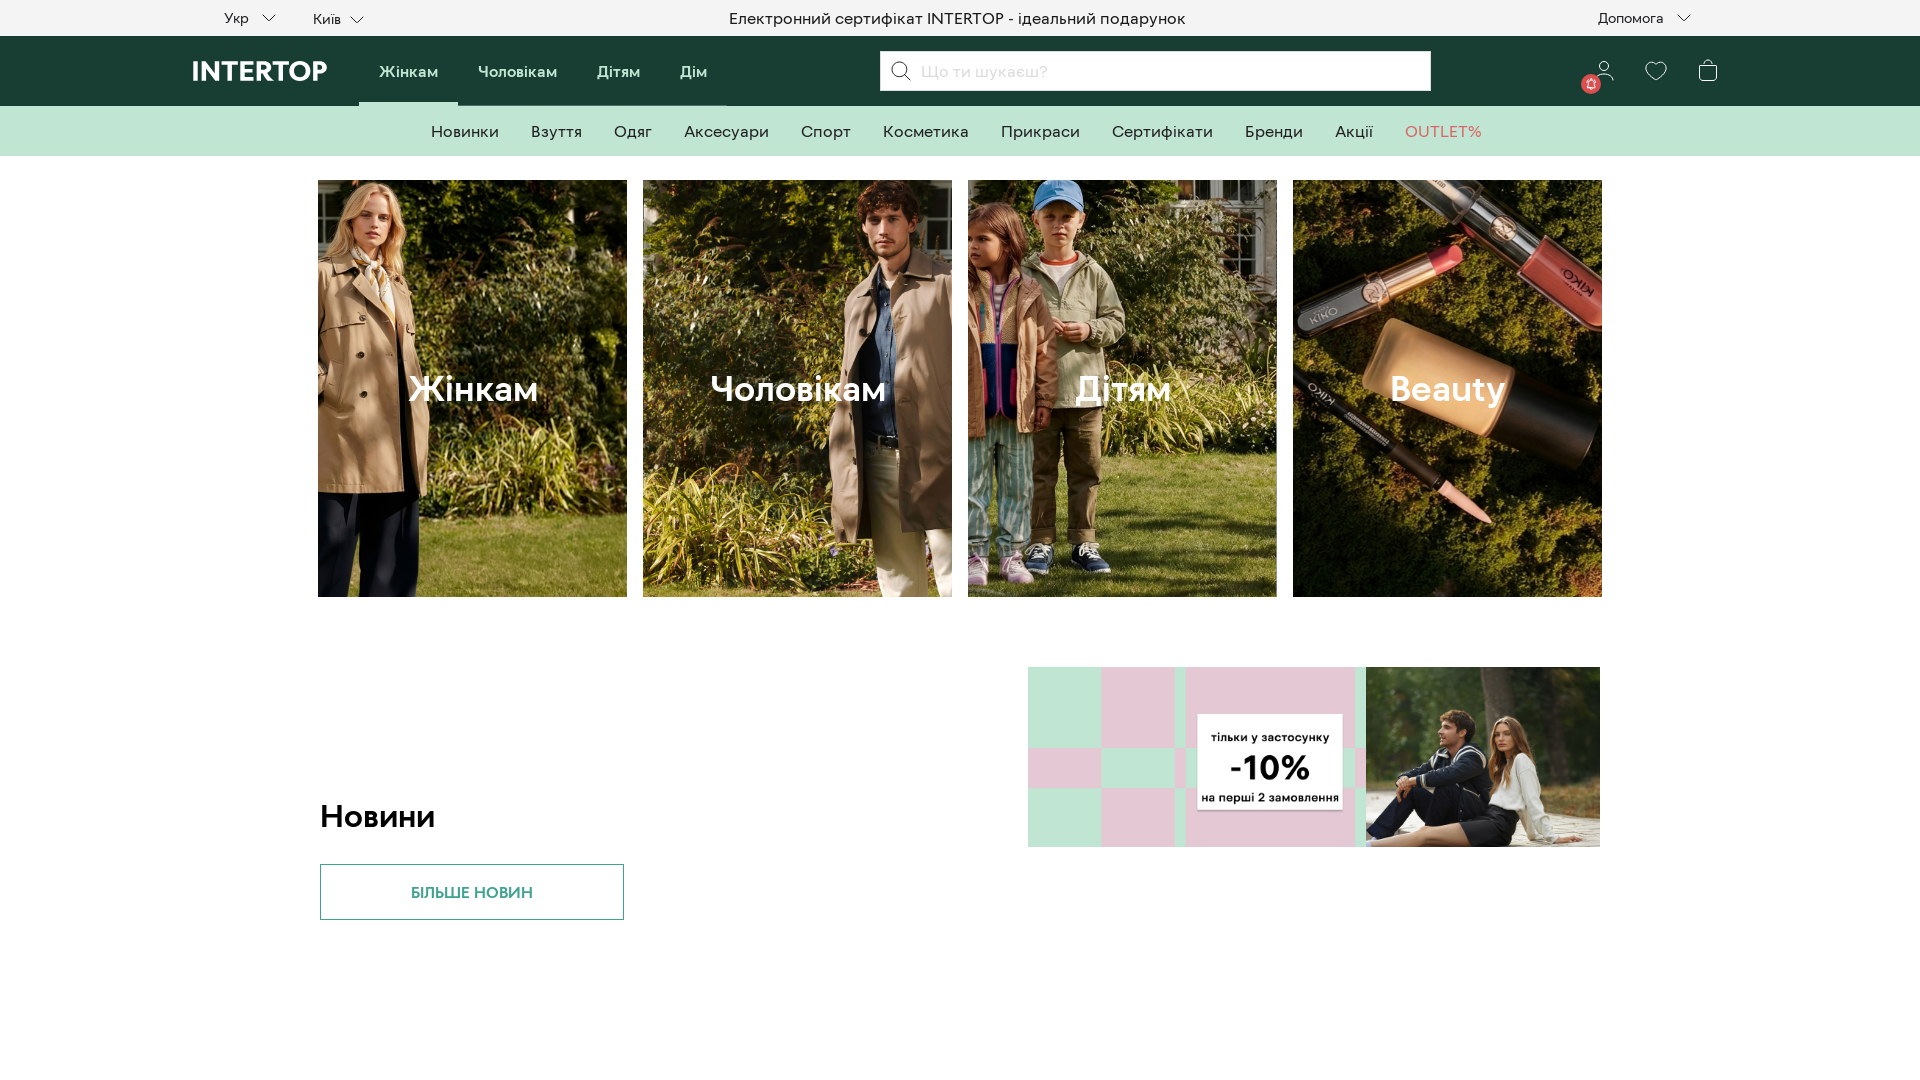